Tests sorting the Due column in ascending order by clicking the column header and verifying the values are sorted correctly using CSS pseudo-class selectors.

Starting URL: http://the-internet.herokuapp.com/tables

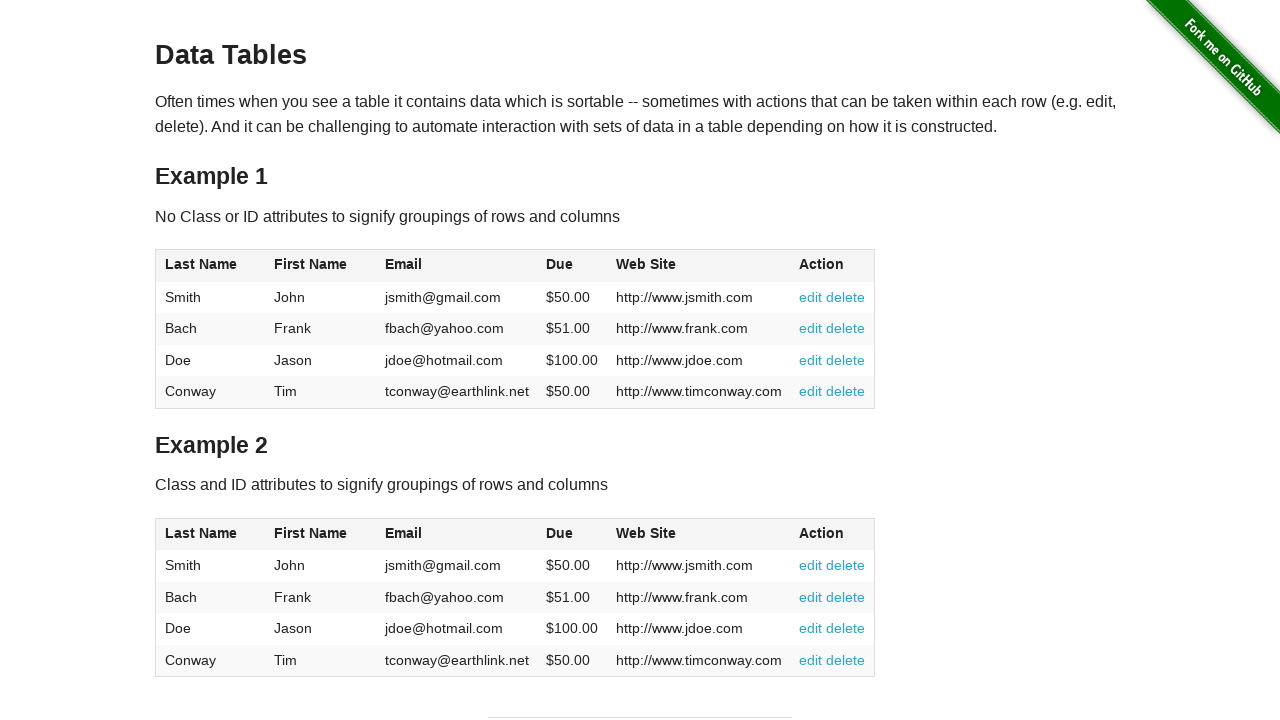

Clicked Due column header (4th column) to sort ascending at (572, 266) on #table1 thead tr th:nth-child(4)
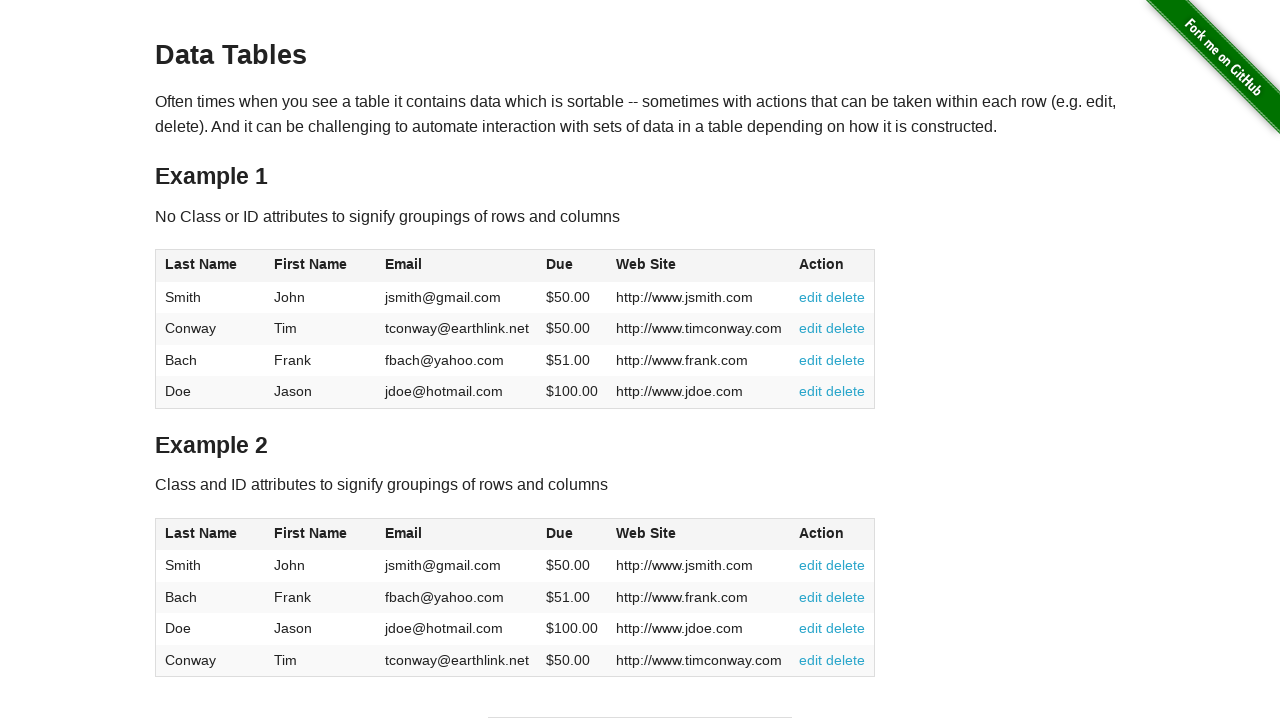

Waited for Due column values to load
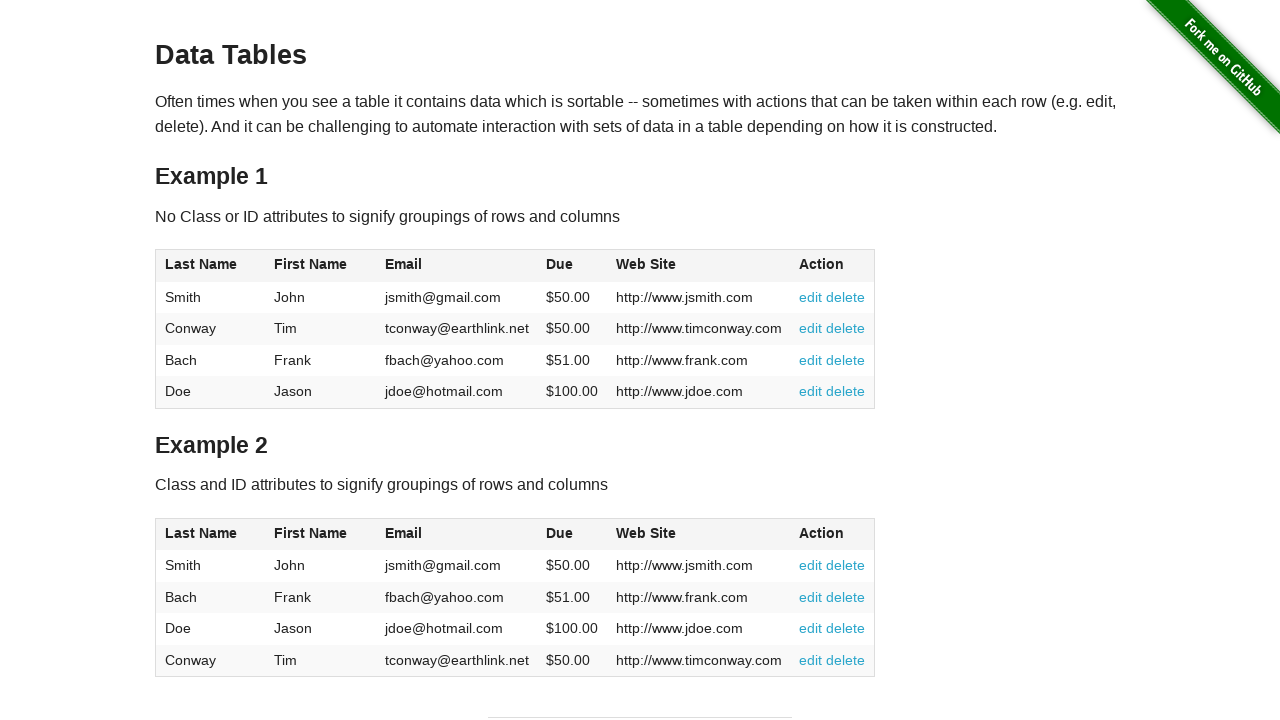

Retrieved all Due column elements from the table
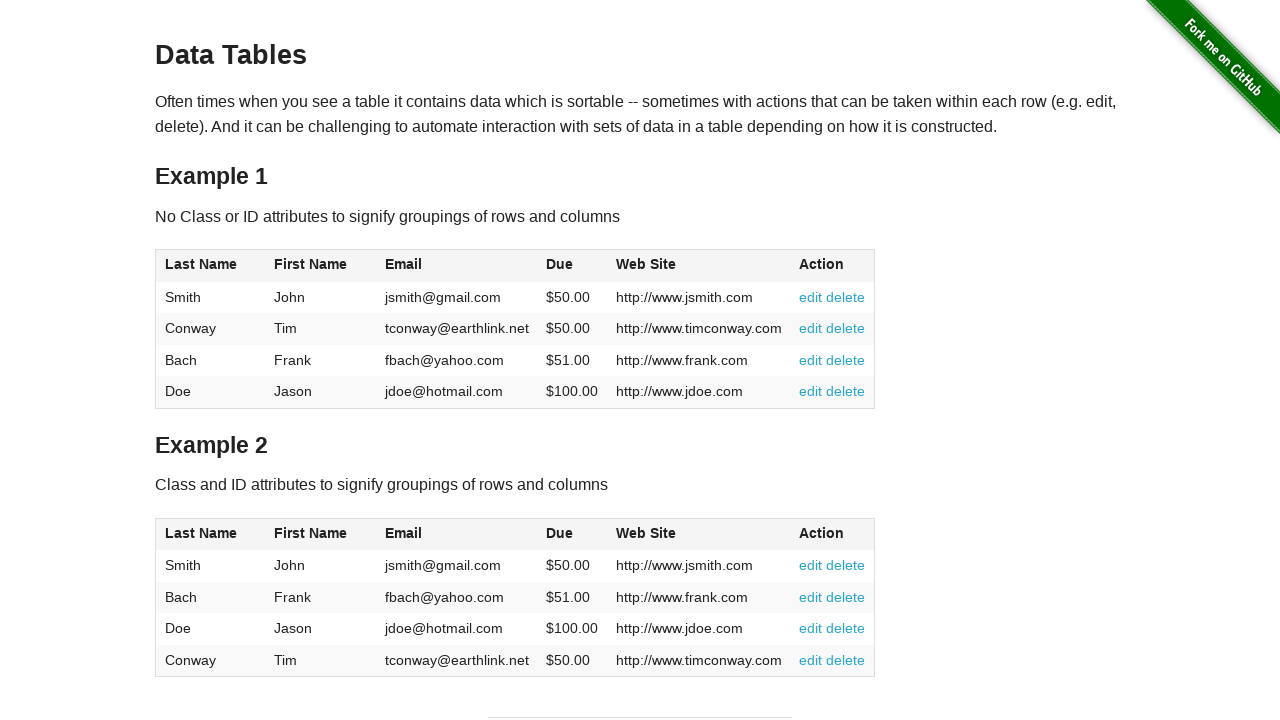

Extracted and converted Due values to floats from all column elements
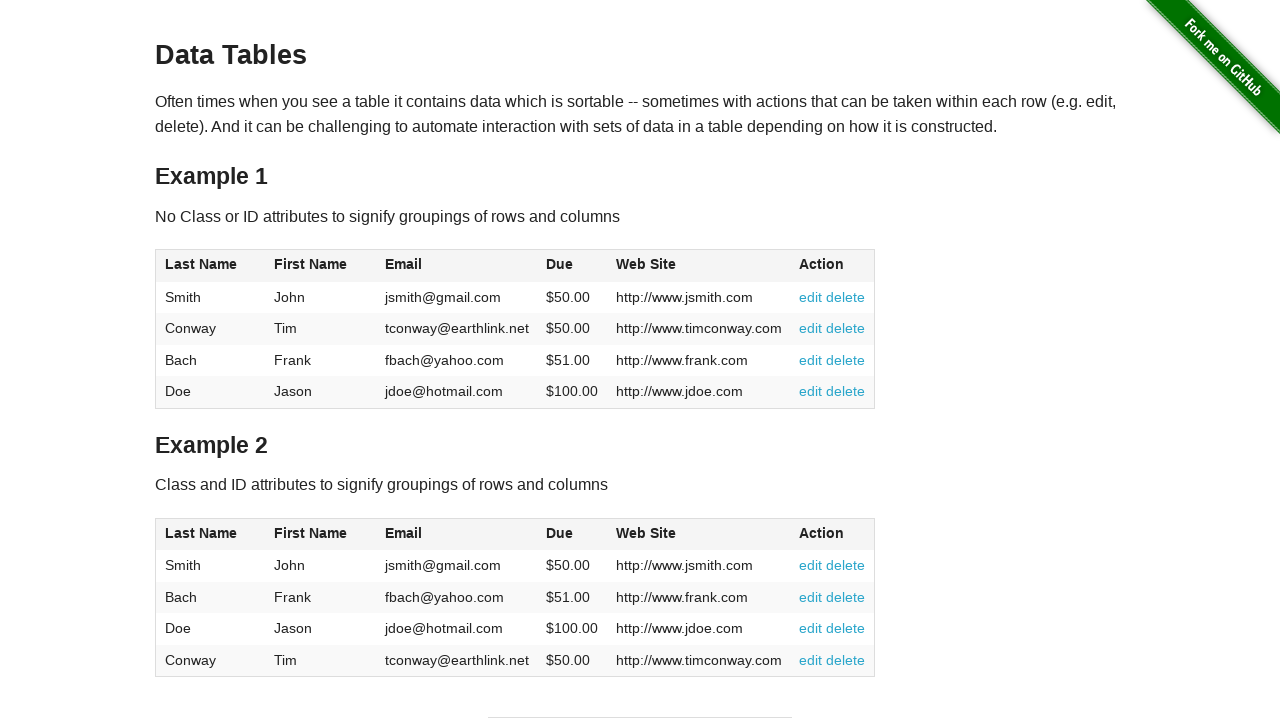

Verified that Due column values are sorted in ascending order
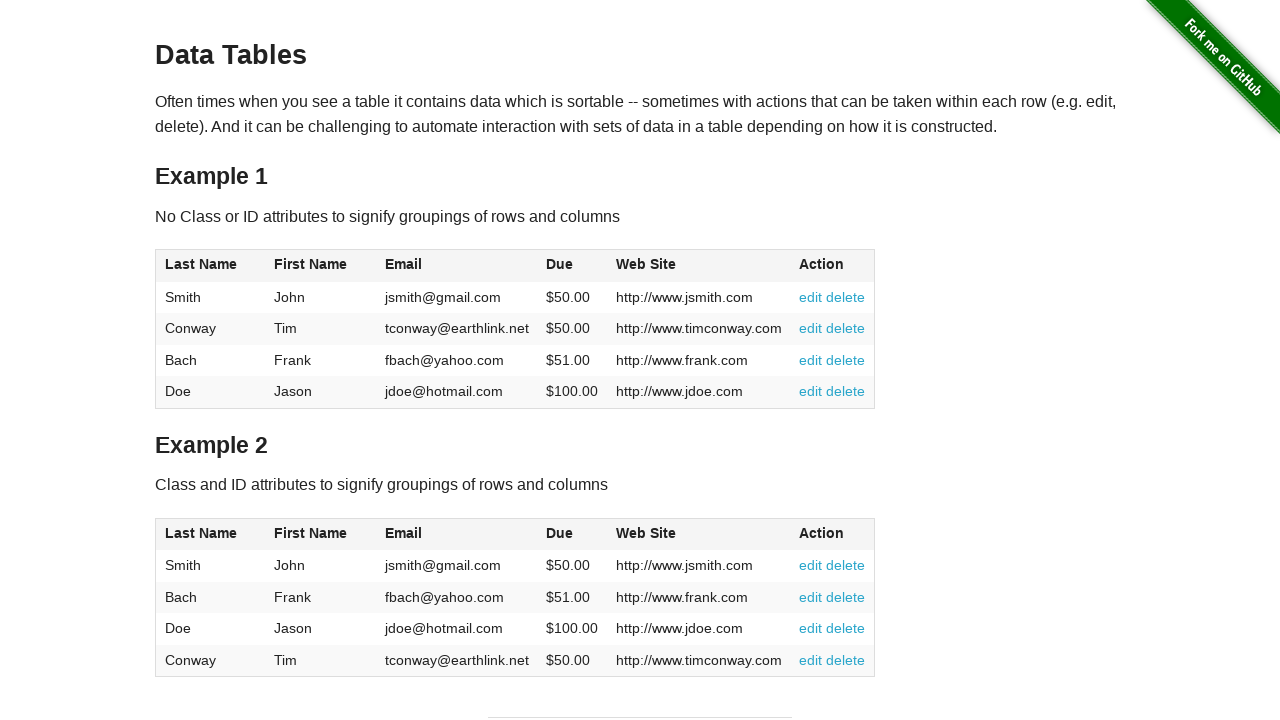

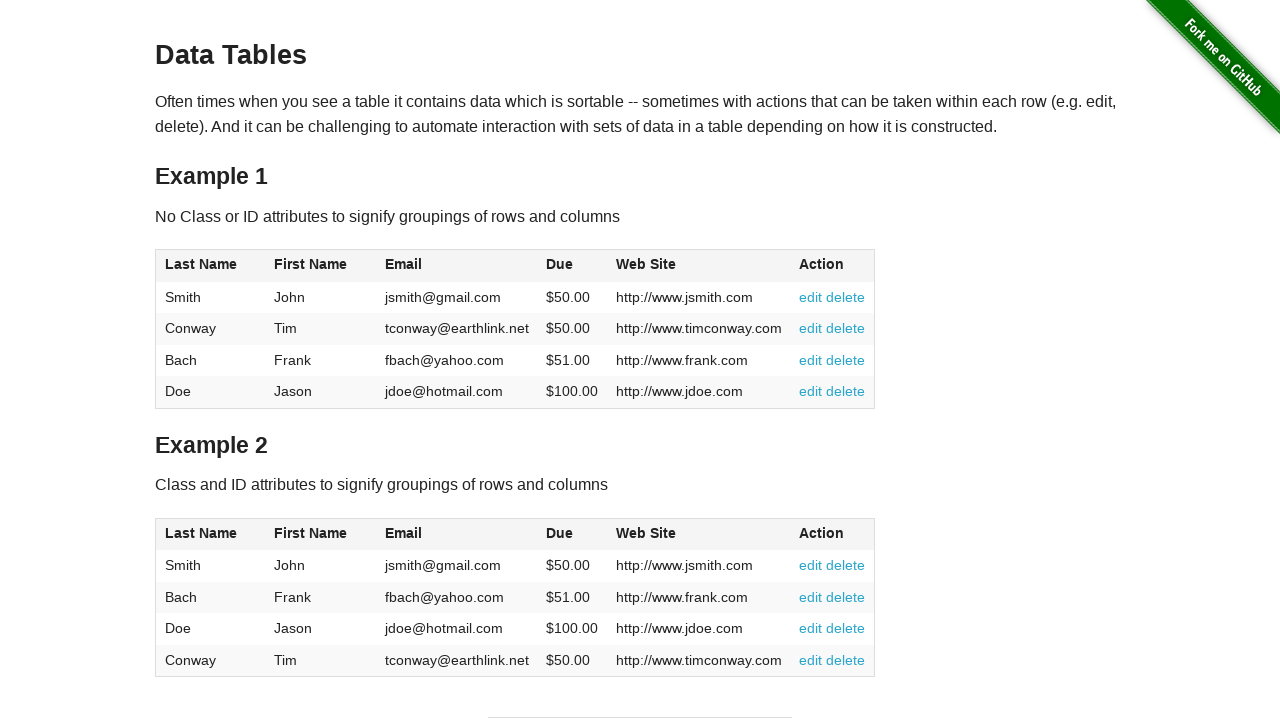